Tests opening a link in a new browser tab by using keyboard modifier (Ctrl+Enter) on a "Home" link on the DemoQA links page.

Starting URL: https://demoqa.com/links

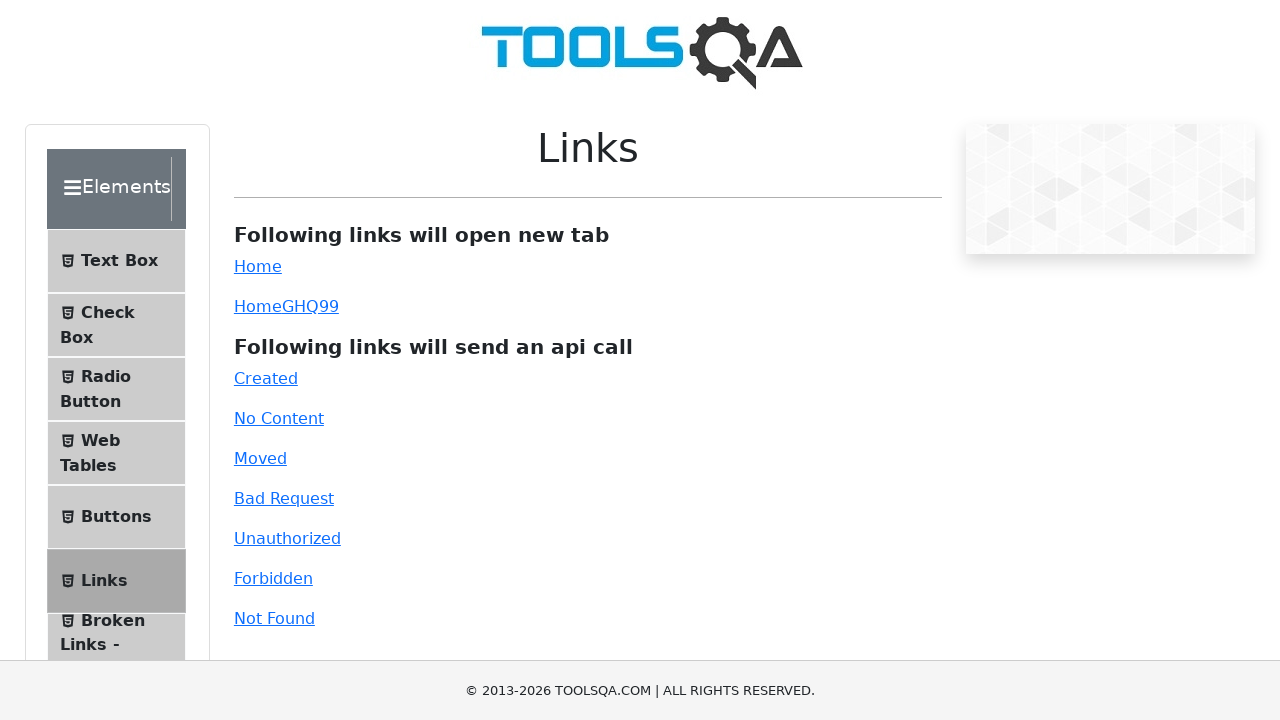

Navigated to DemoQA links page
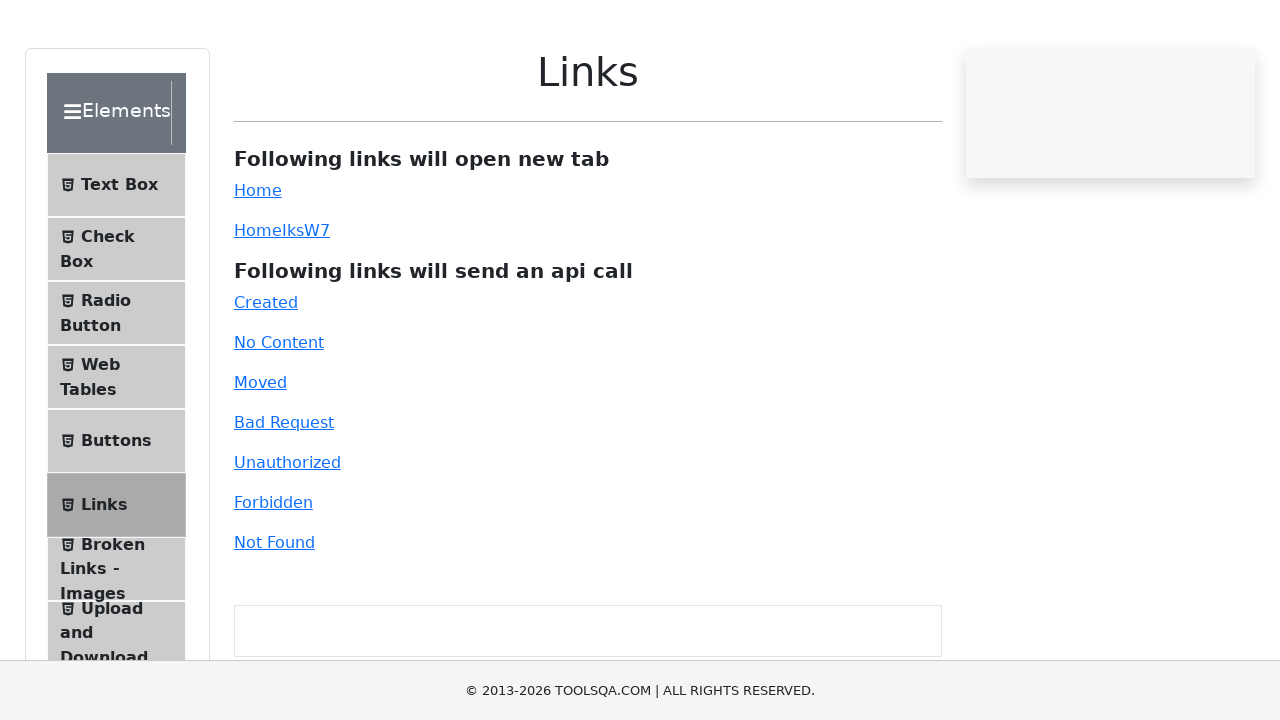

Opened 'Home' link in new tab using Ctrl+Click at (258, 266) on xpath=//a[text()='Home'] >> nth=0
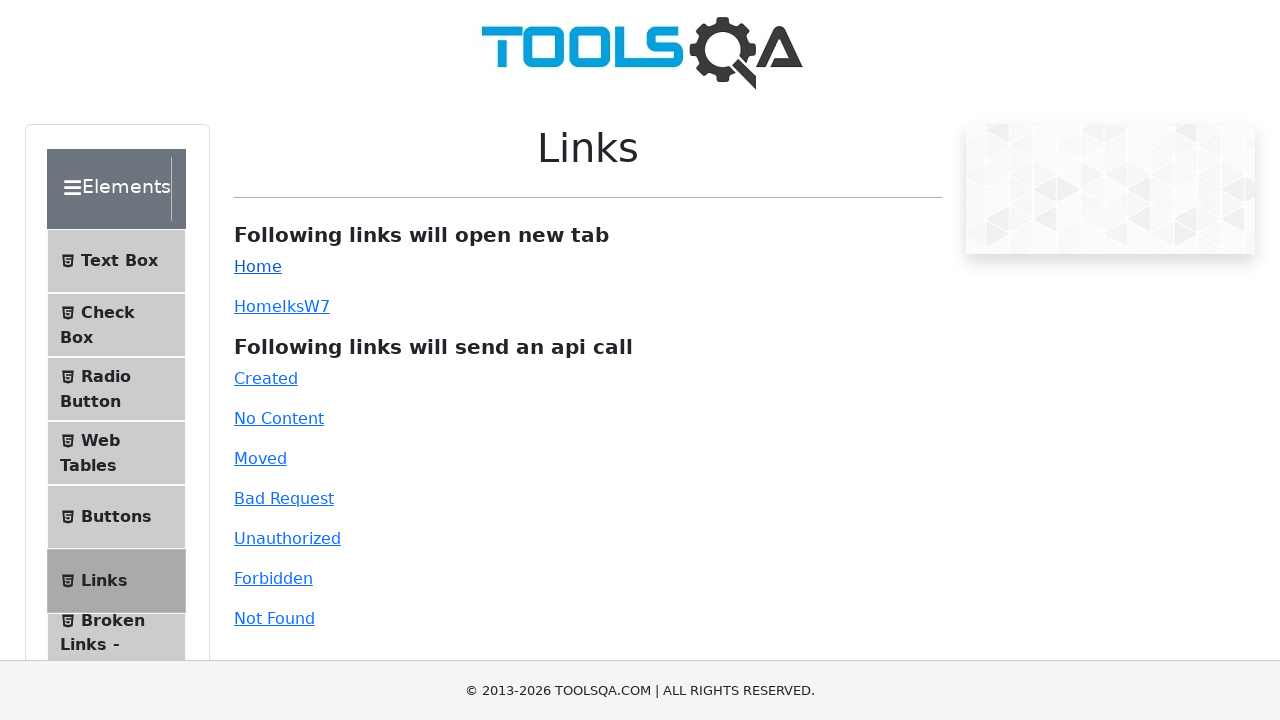

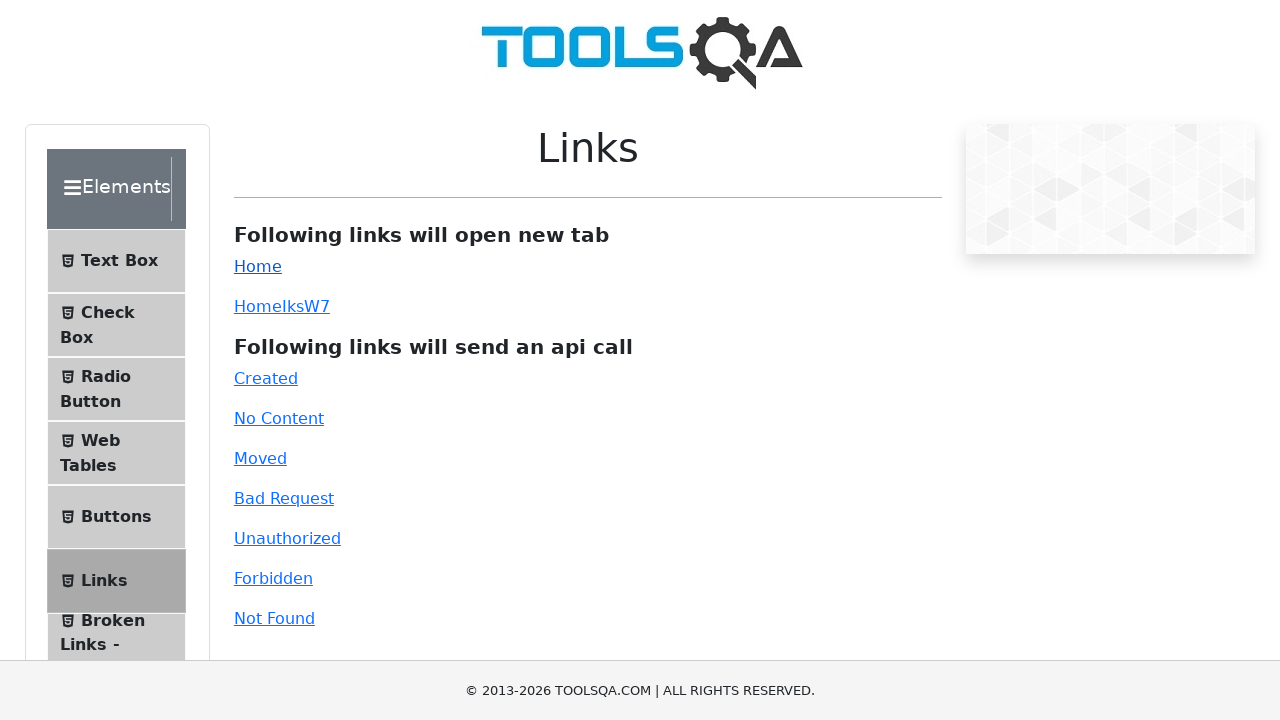